Tests the Carbon code snippet image generator by opening the export menu, selecting the 1x size option, and initiating a PNG download.

Starting URL: https://carbon.now.sh/?bg=rgba%28171%2C+184%2C+195%2C+1%29&t=seti&wt=none&l=application%2Fx-sh&width=680&ds=true&dsyoff=20px&dsblur=68px&wc=true&wa=true&pv=56px&ph=56px&ln=false&fl=1&fm=Hack&fs=14px&lh=133%25&si=false&es=1x&wm=false&code=%2523%21%252Fbin%252Fbash%250Aecho%2520%2522Show%2520me%2520where%2520my%2520home%2520directory%2520lives%2522%250Aecho%2520%2524HOME%250Aecho%2520%2522Show%2520me%2520who%2520I%2520am%2520logged%2520in%2520as%2522%250Aecho%2520%2524USER%250A%2523%2520Can%2520you%2520find%2520the%2520typo%253F%250A%2523%2520-----------------------------%250Aecho%2520%2522Tell%2520me%2520what%2520is%2520worng%2520with%2520this%2520line%2520of%2520text%2522

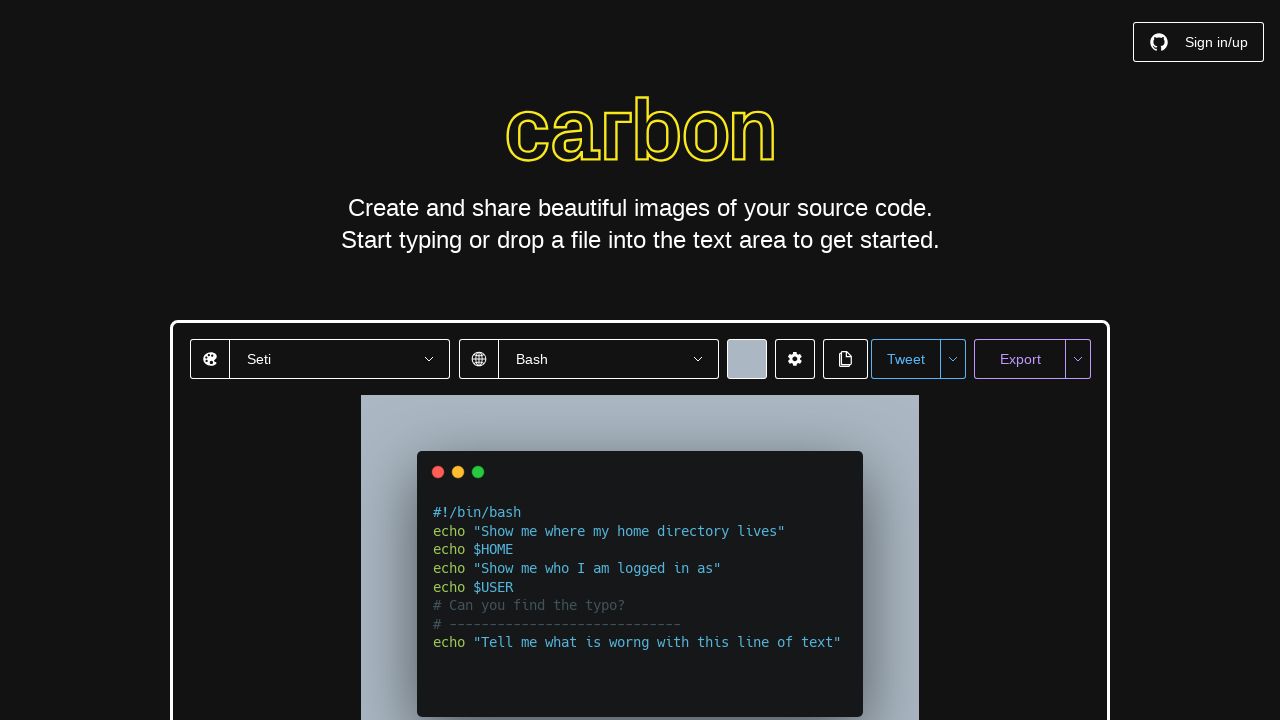

Clicked export menu dropdown button at (1078, 359) on button:has-text("Export menu dropdown")
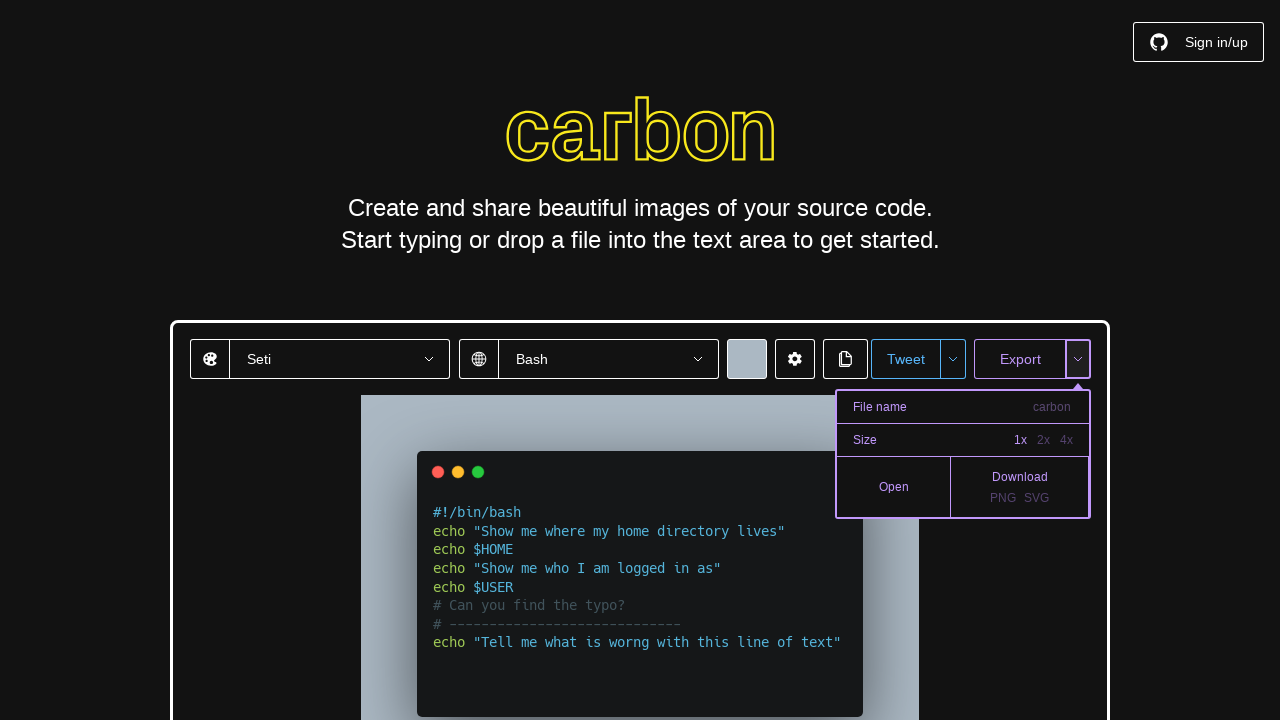

Selected 1x size option from export menu at (1020, 440) on text=1x
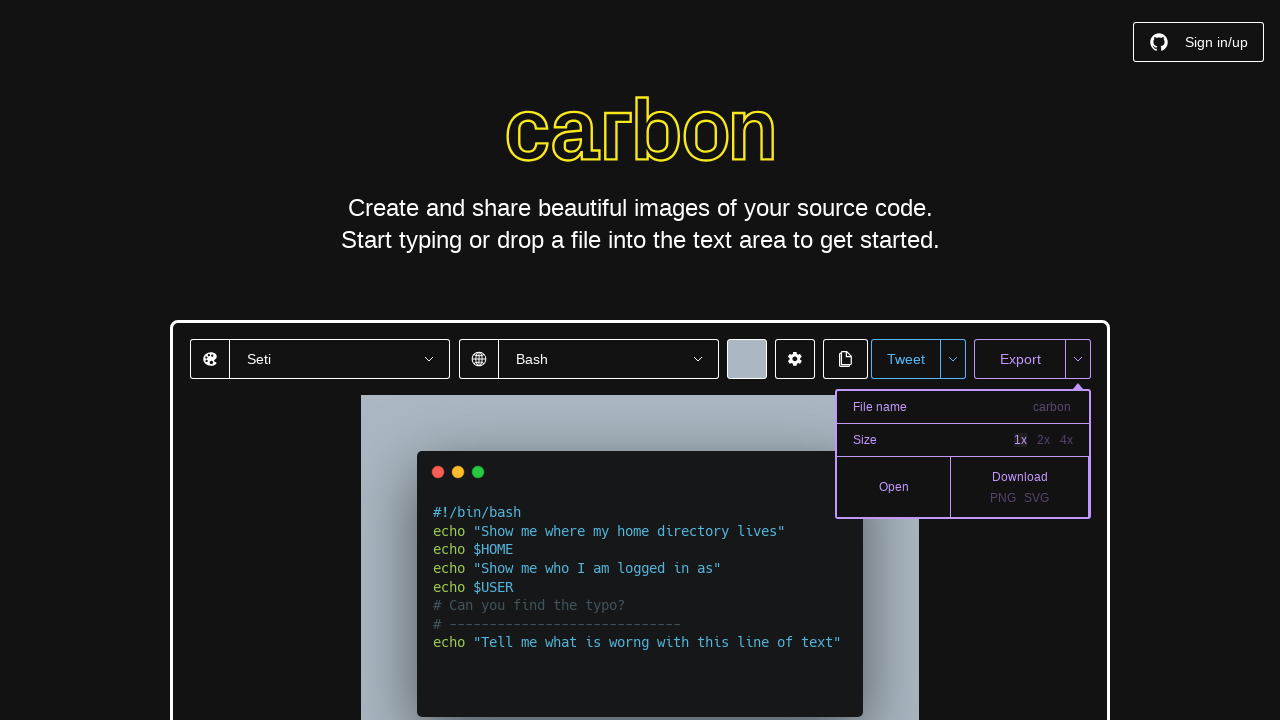

Clicked PNG download button and download initiated at (1003, 498) on text=PNG
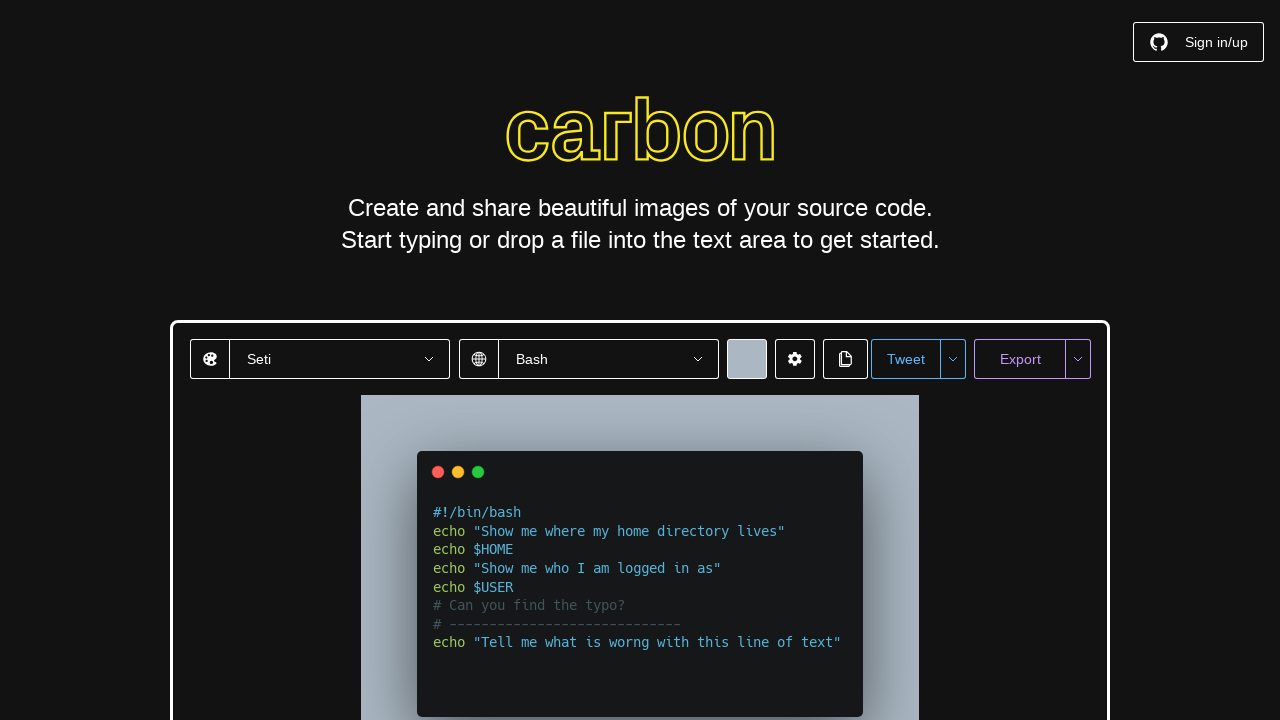

PNG download completed successfully
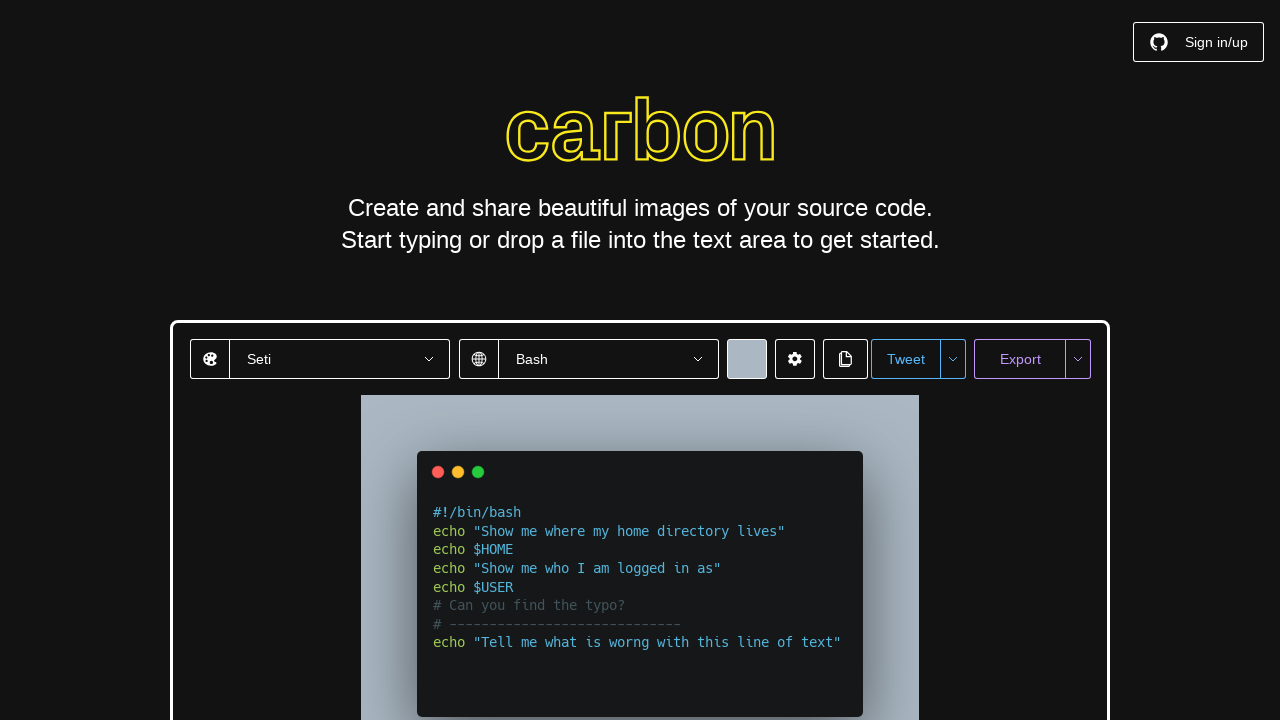

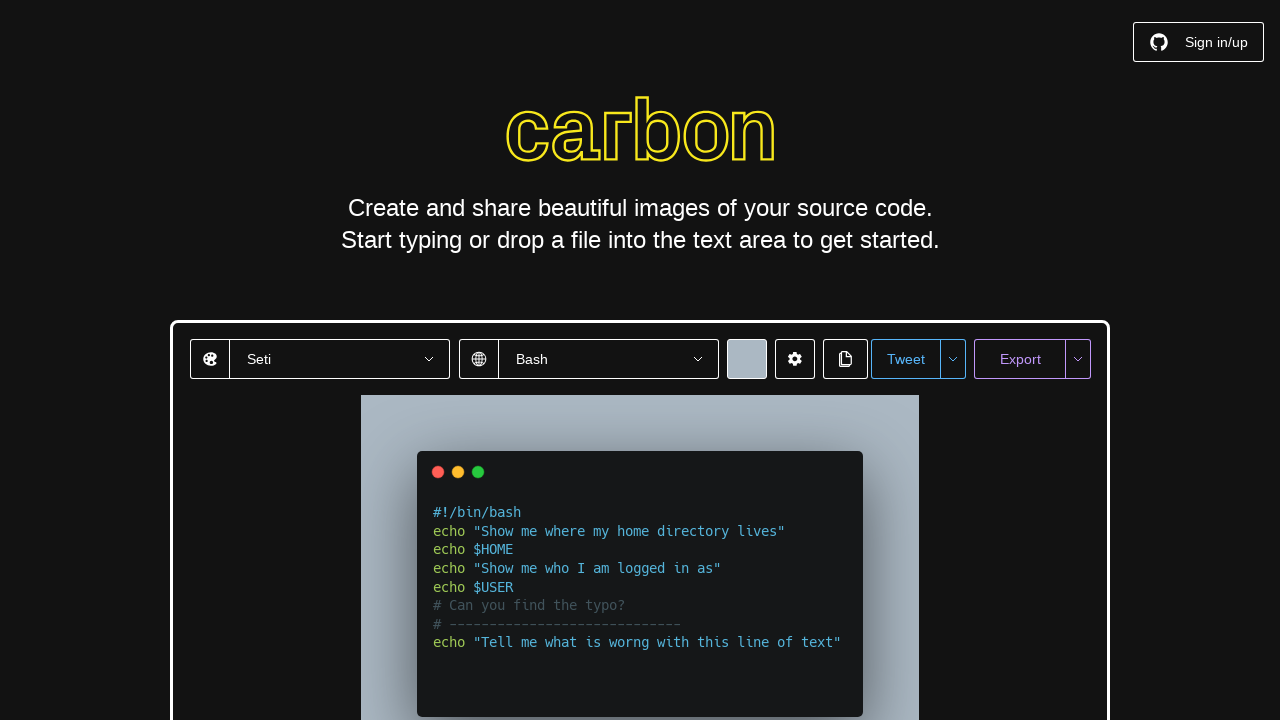